Tests browser-agnostic window switching by storing window handles before clicking a link, finding the new window handle after clicking, and switching between windows to verify correct focus.

Starting URL: http://the-internet.herokuapp.com/windows

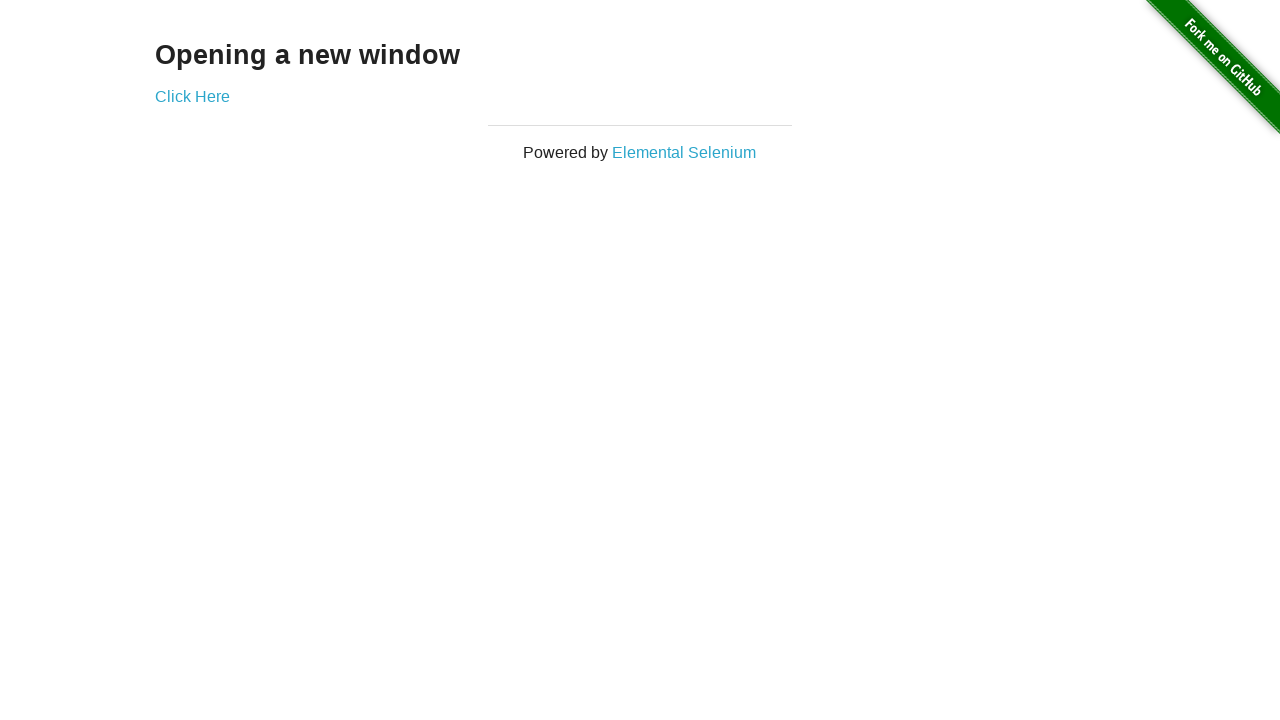

Stored initial window handles before clicking link
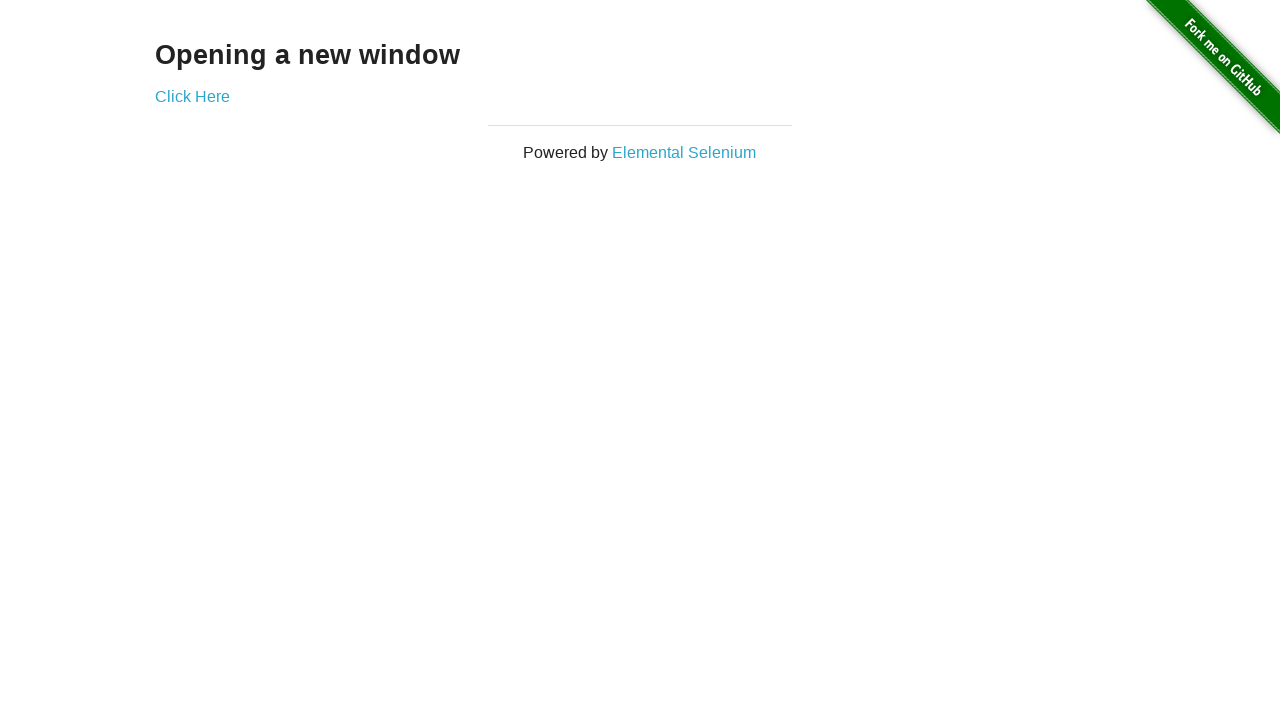

Clicked link to open new window at (192, 96) on .example a
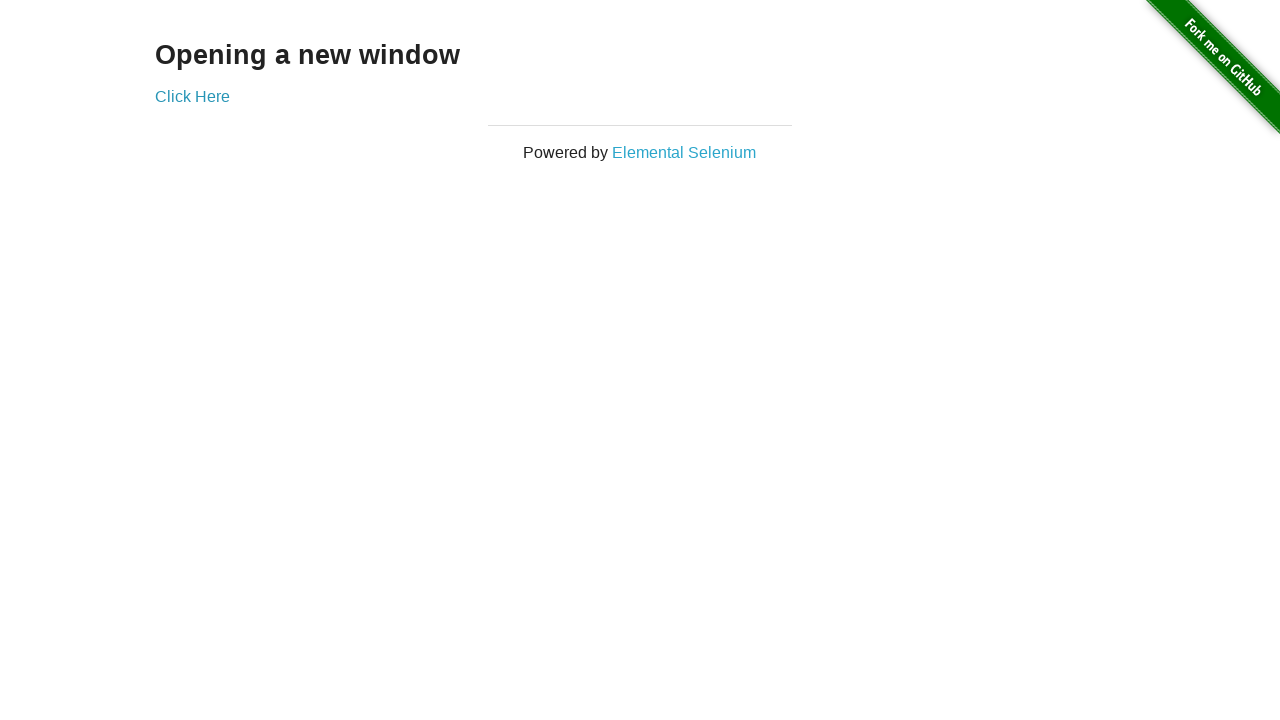

Waited for new window to open
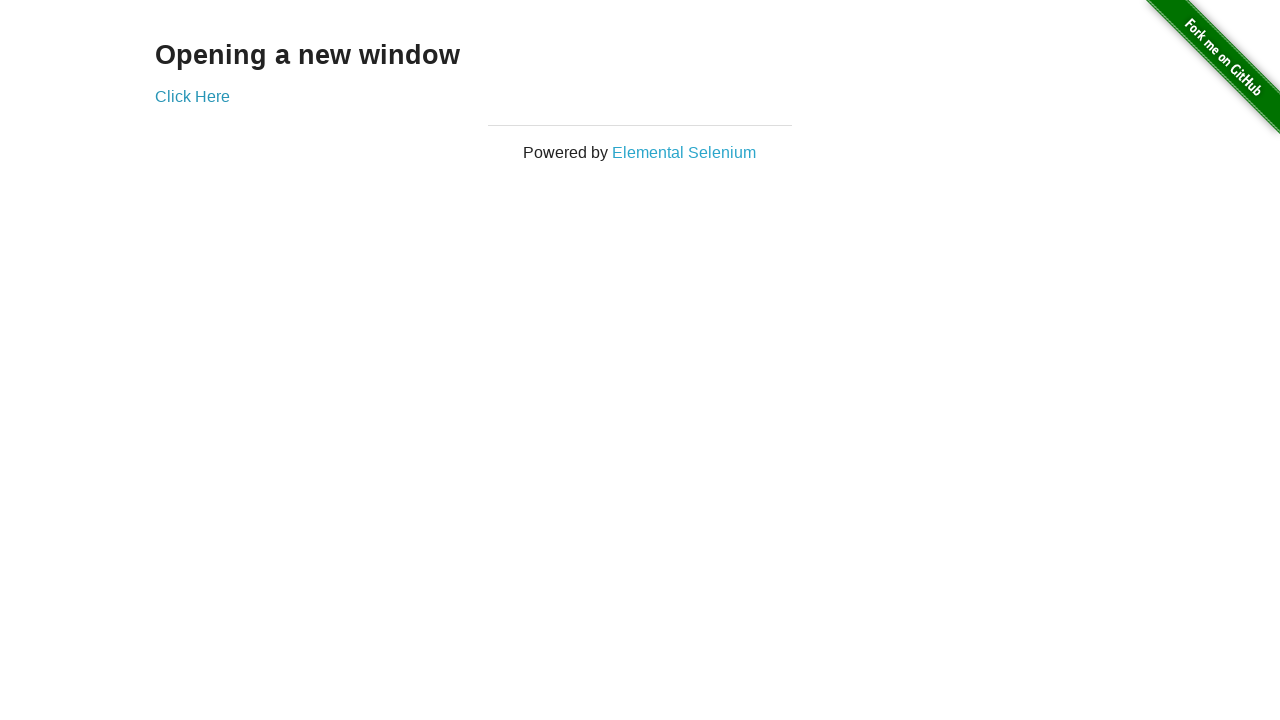

Retrieved all open windows after click
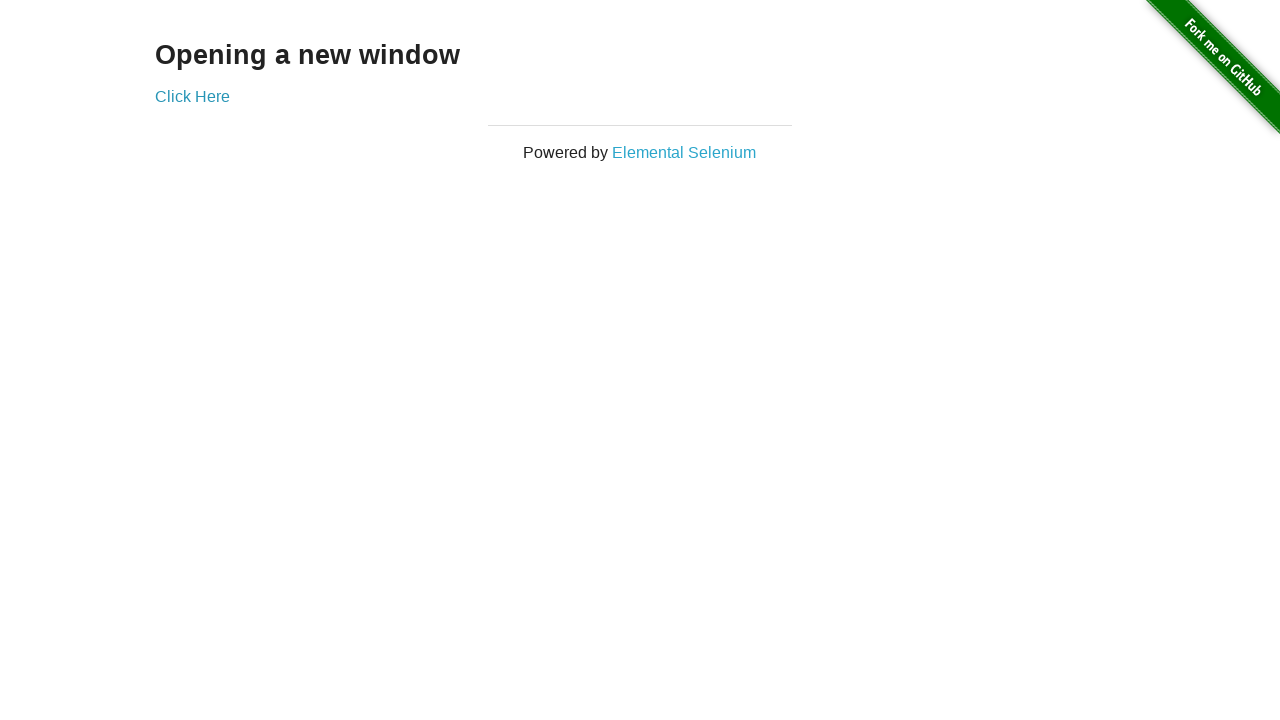

Identified new window handle
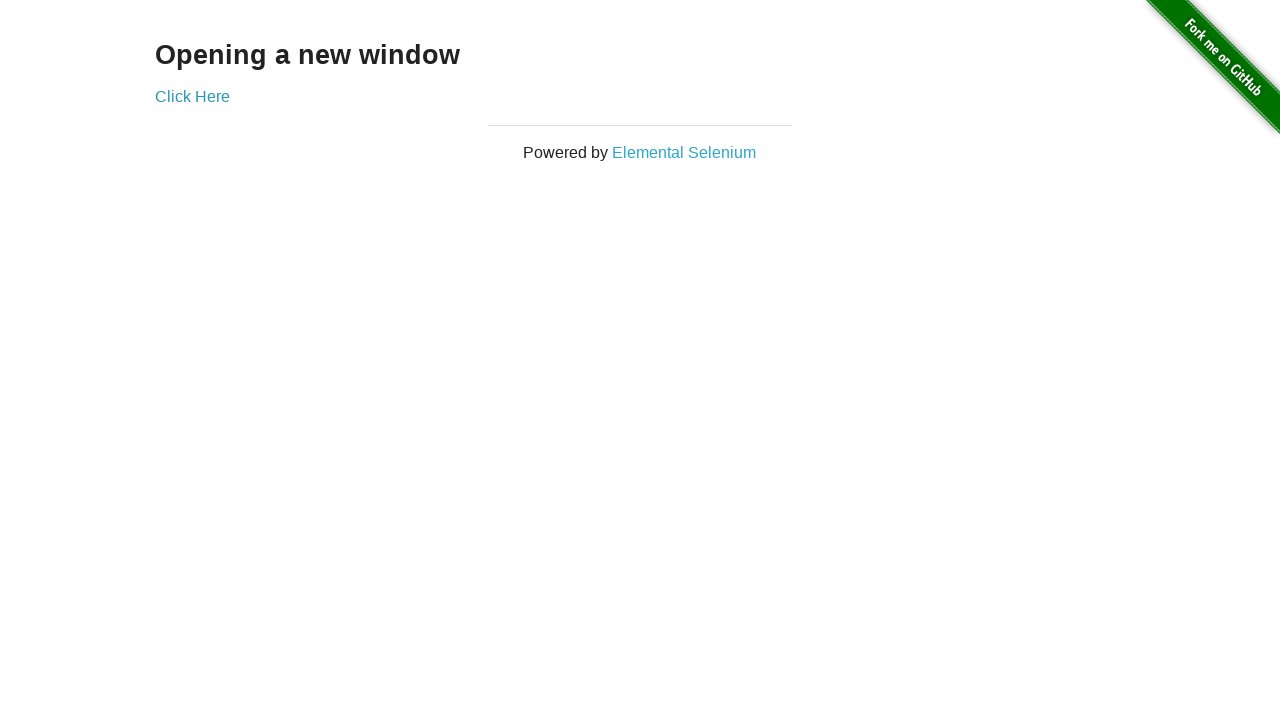

Switched focus to original window
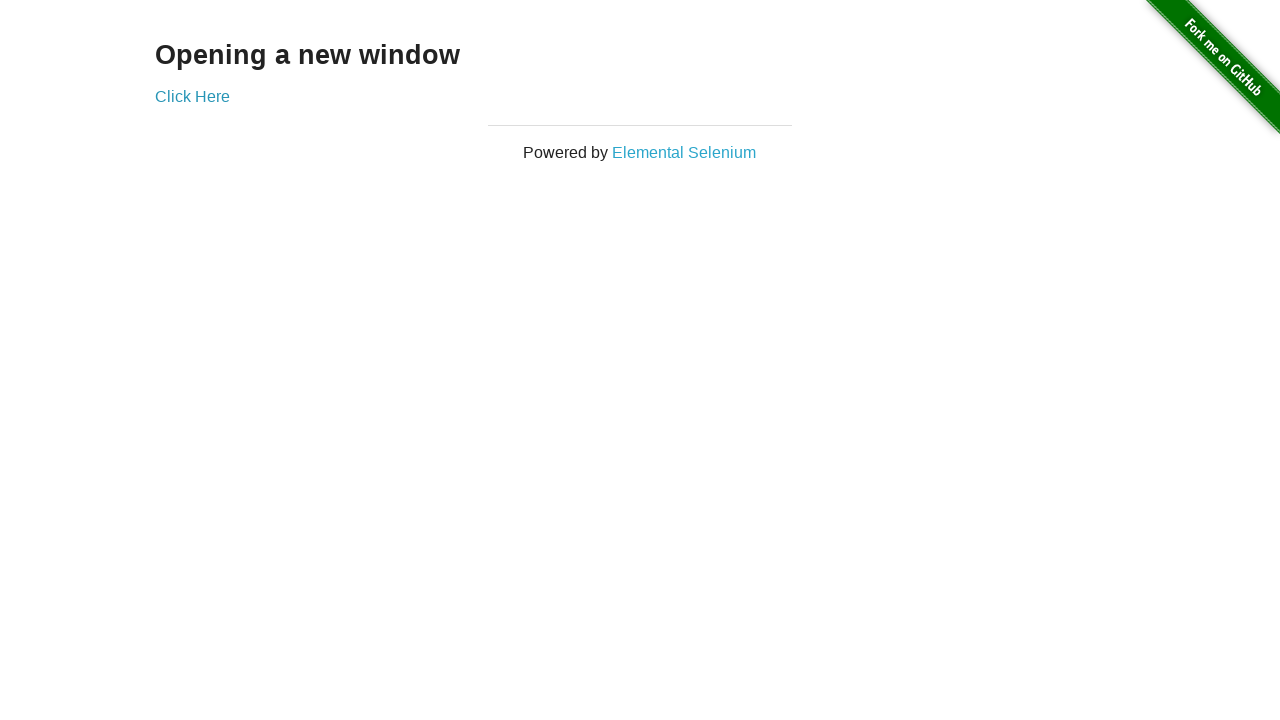

Verified original window title is not 'New Window'
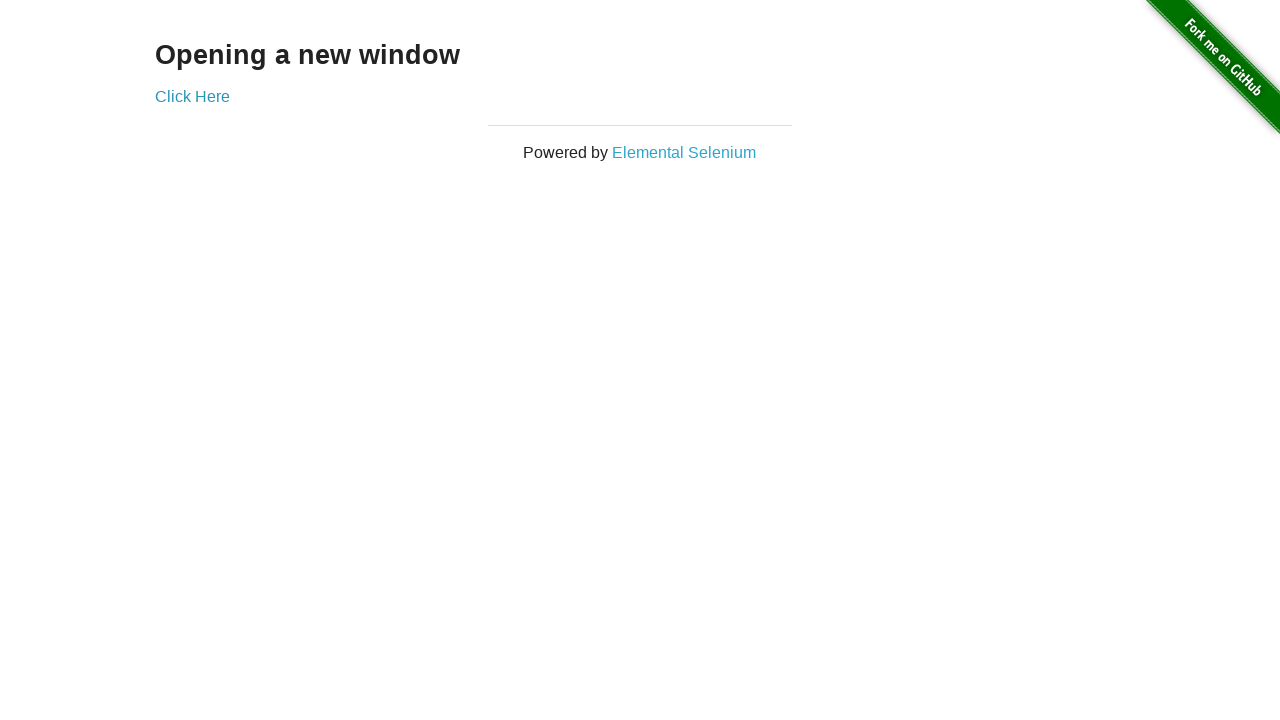

Switched focus to new window
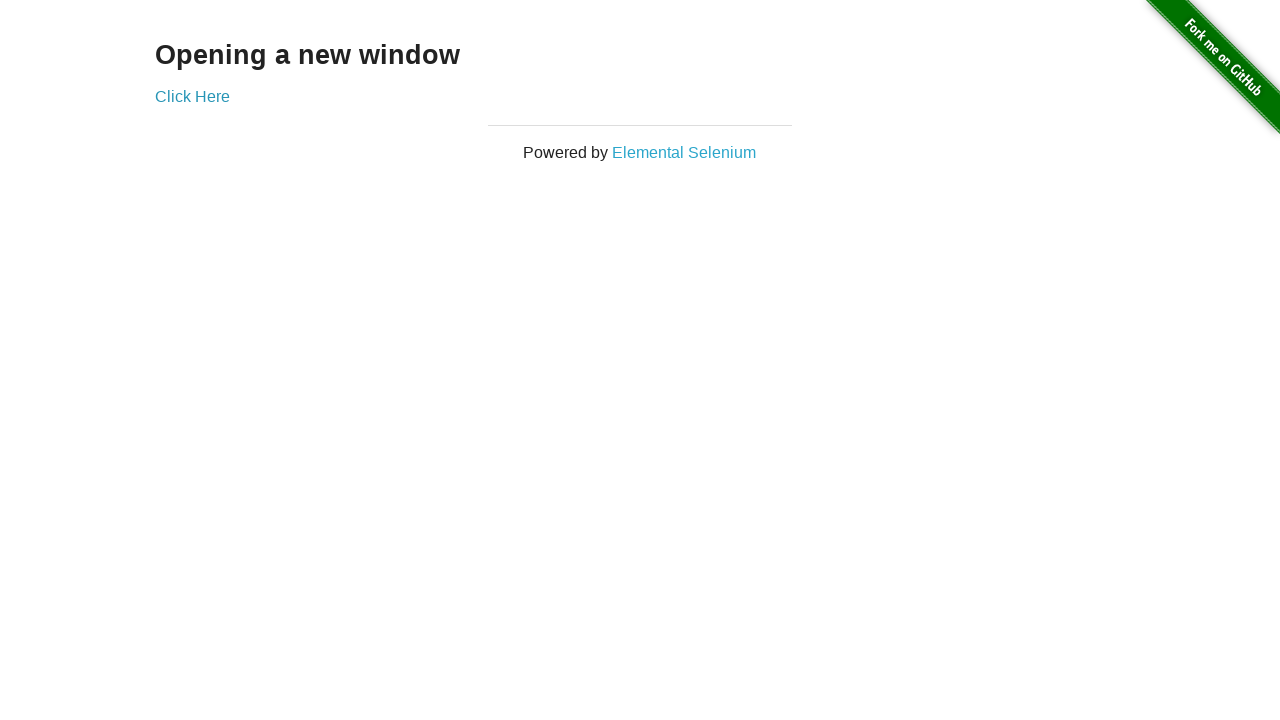

Verified new window title is 'New Window'
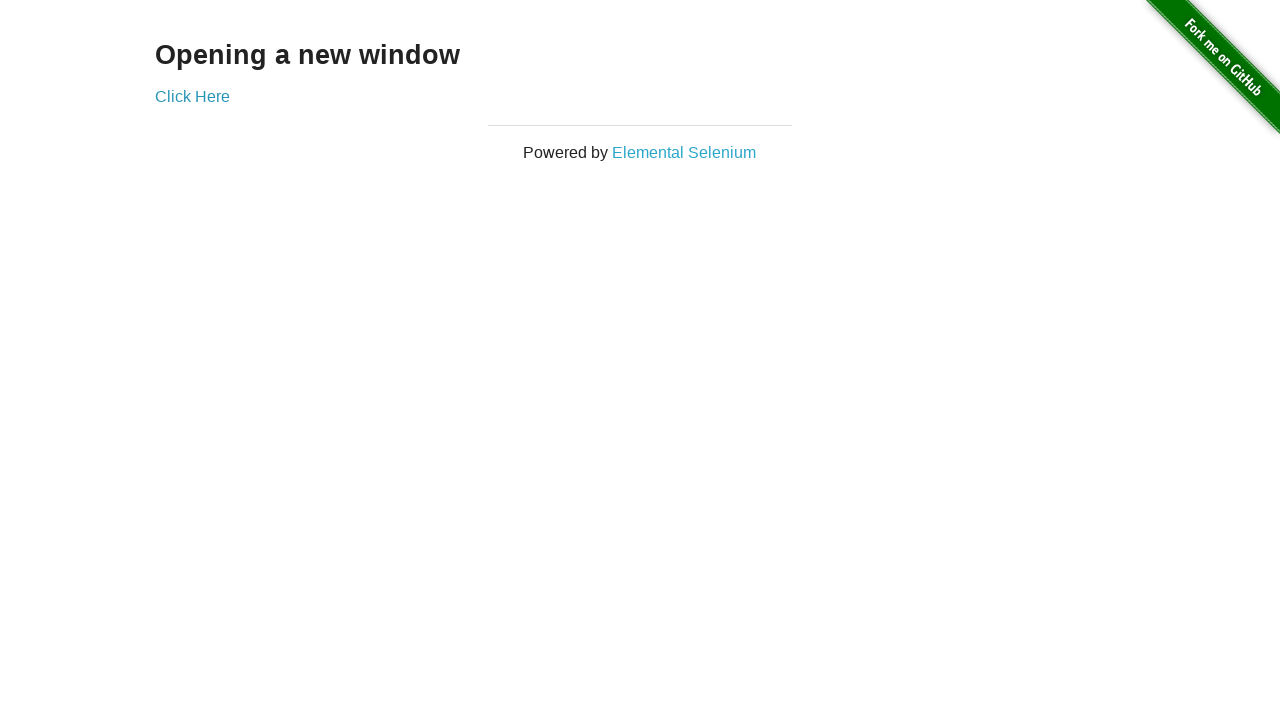

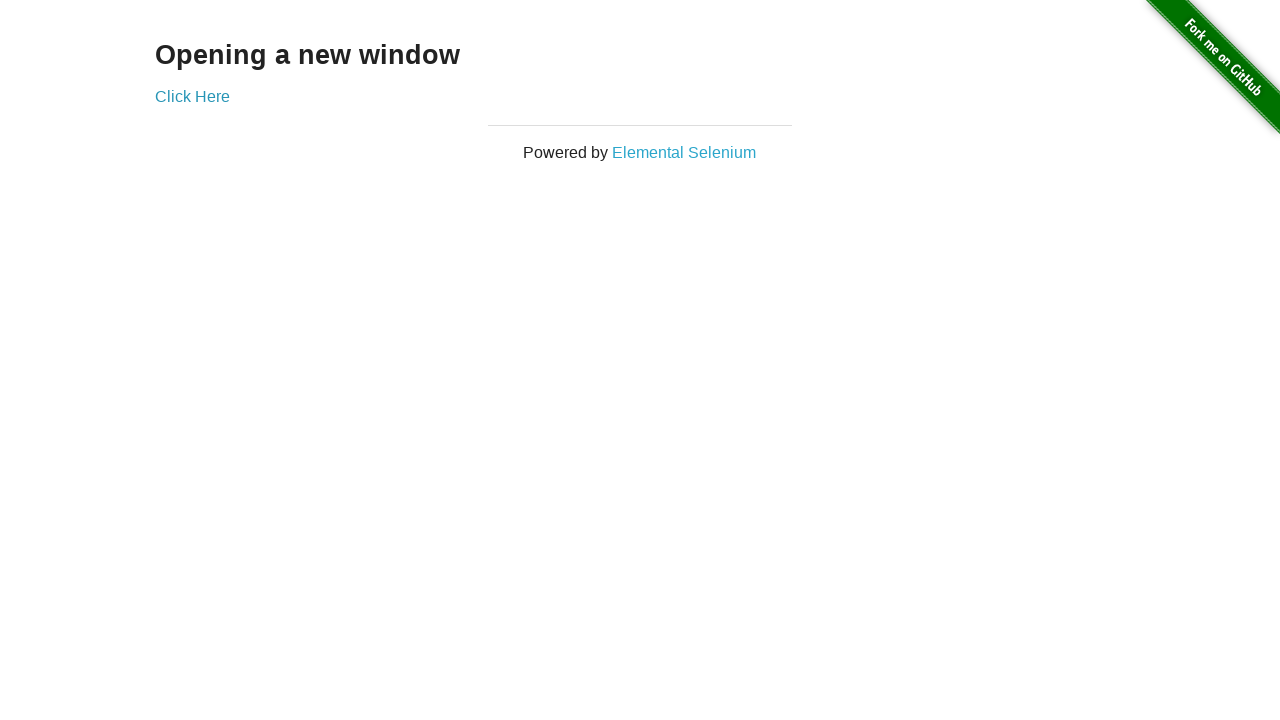